Tests context menu functionality by performing a right-click on a button element to trigger the jQuery context menu

Starting URL: https://swisnl.github.io/jQuery-contextMenu/demo.html

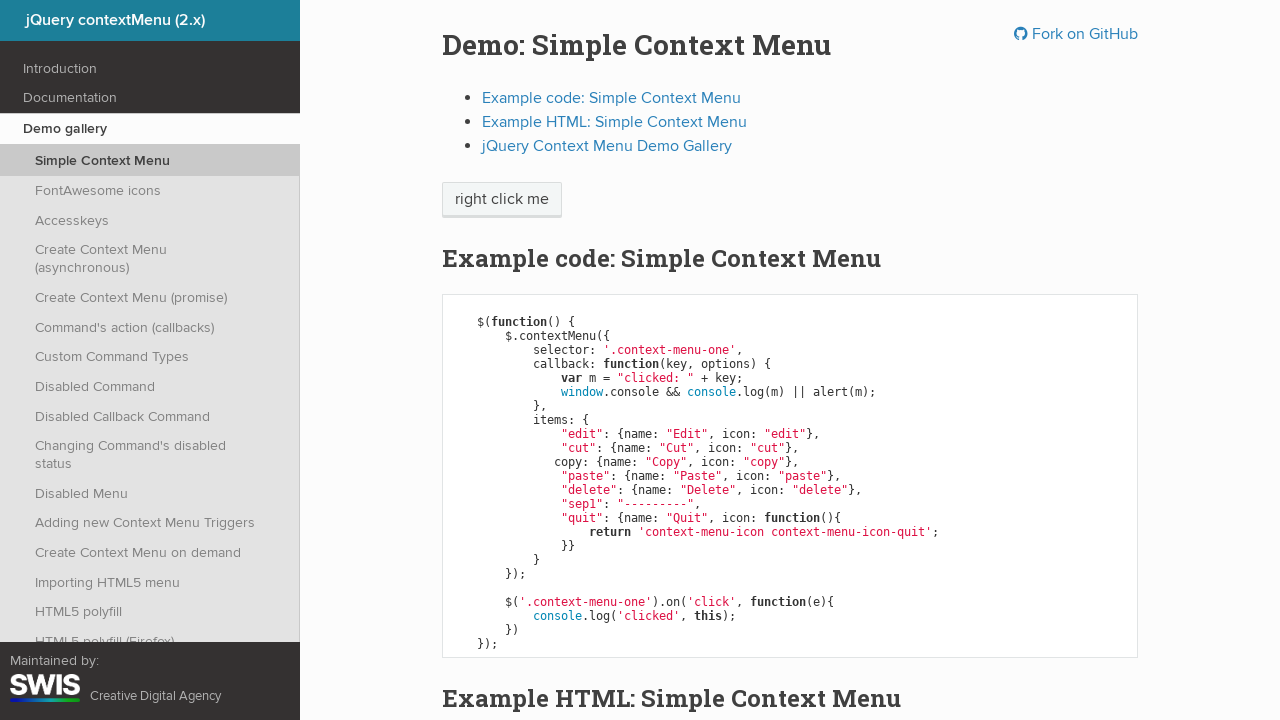

Located button element with context menu selector
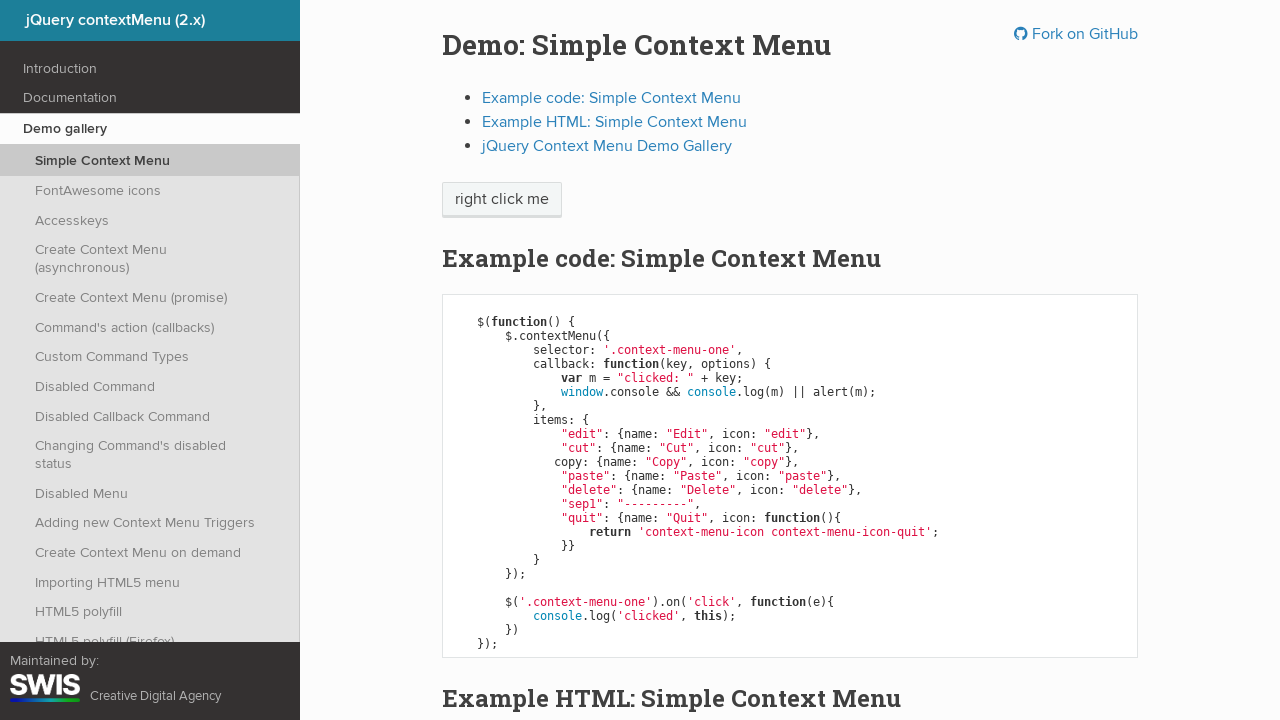

Right-clicked button to trigger jQuery context menu at (502, 200) on xpath=//span[@class='context-menu-one btn btn-neutral']
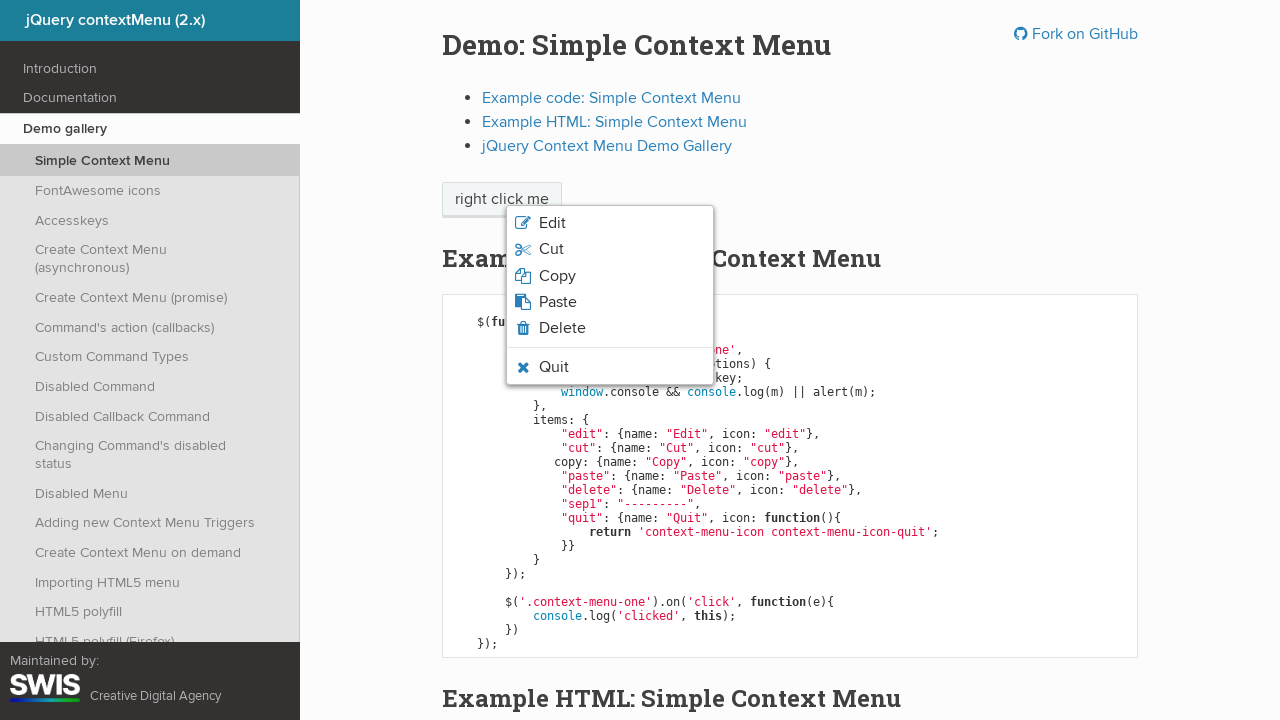

Waited for context menu to appear
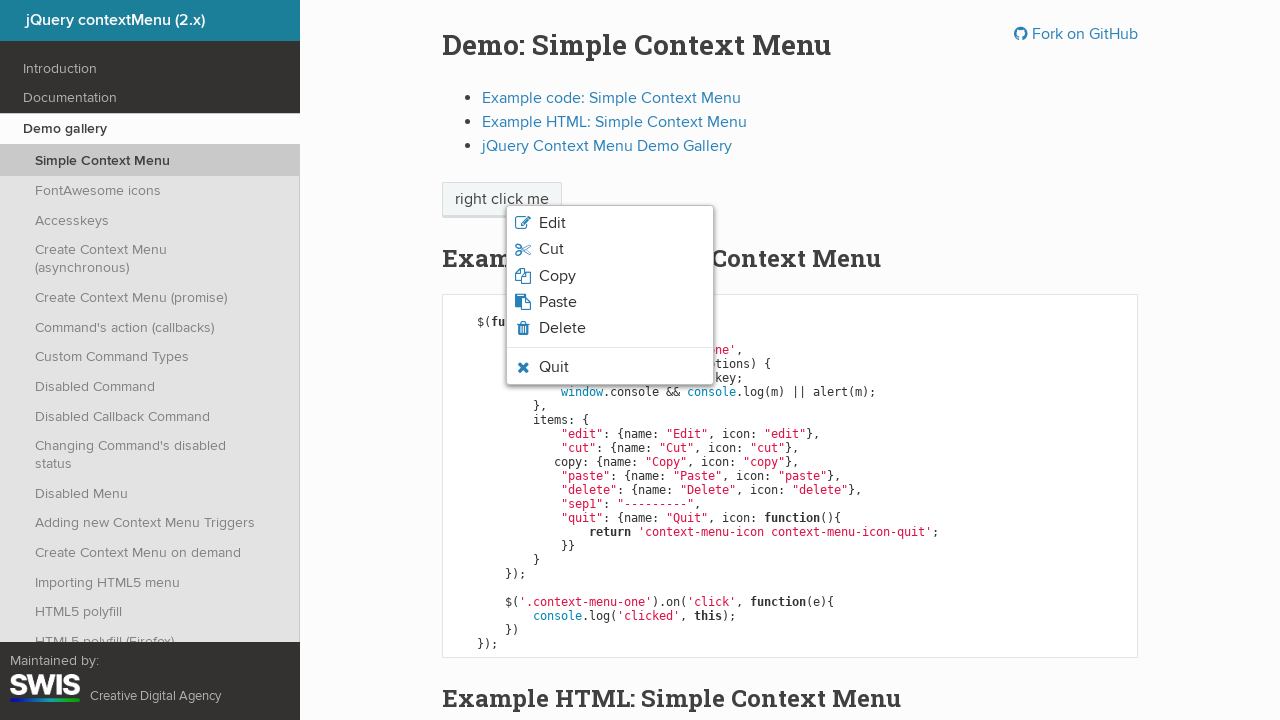

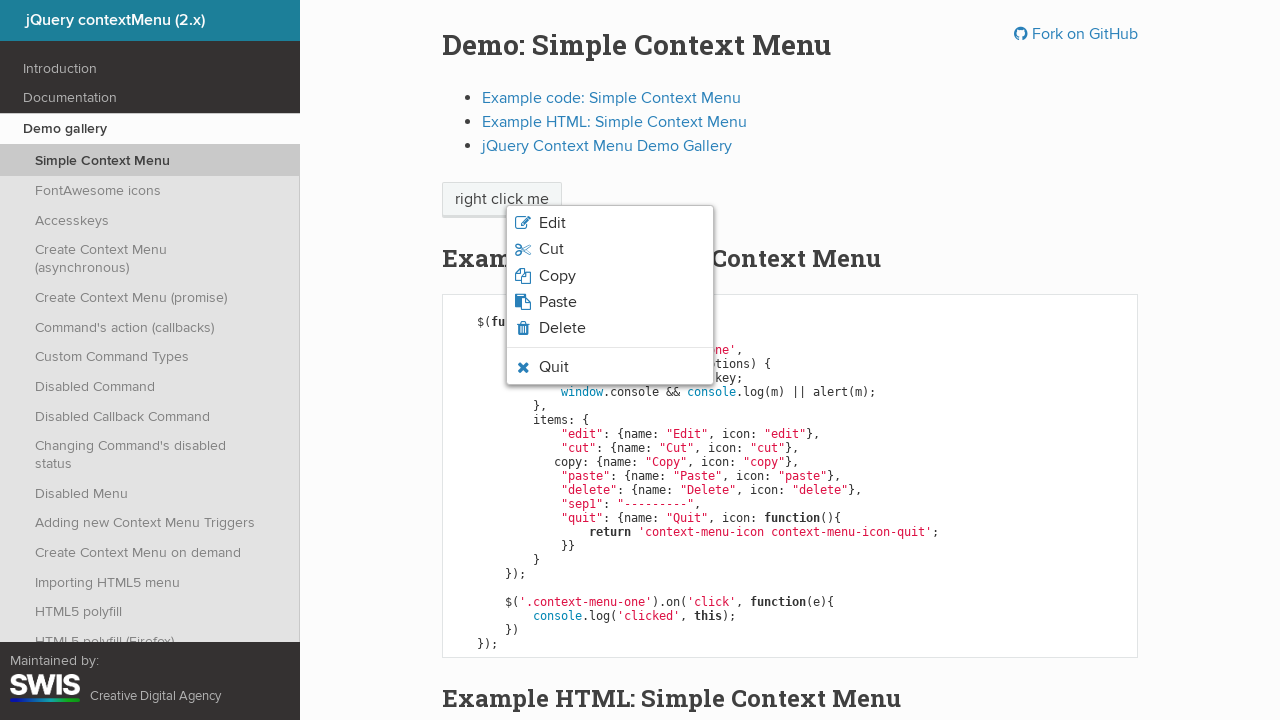